Creates 3 tasks, marks all as completed, then clears completed tasks and verifies the list is empty

Starting URL: https://todomvc.com/examples/react/dist/

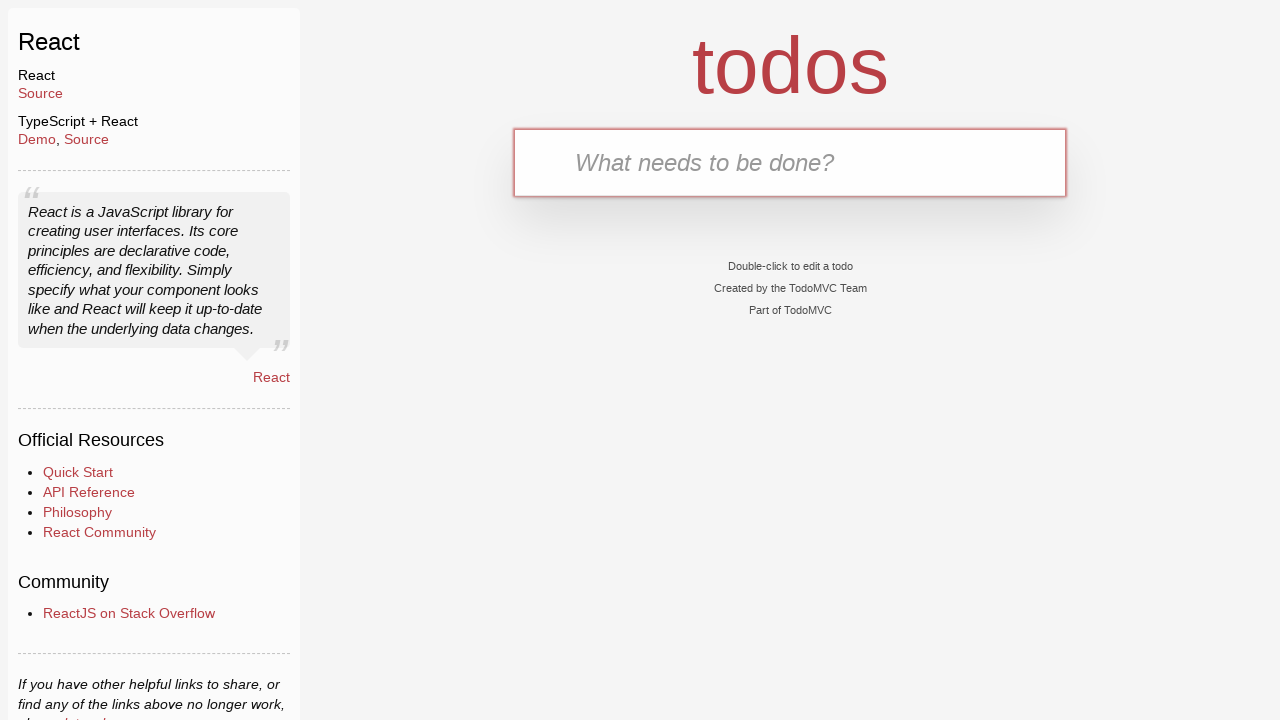

Filled new task input with 'task1' on input.new-todo
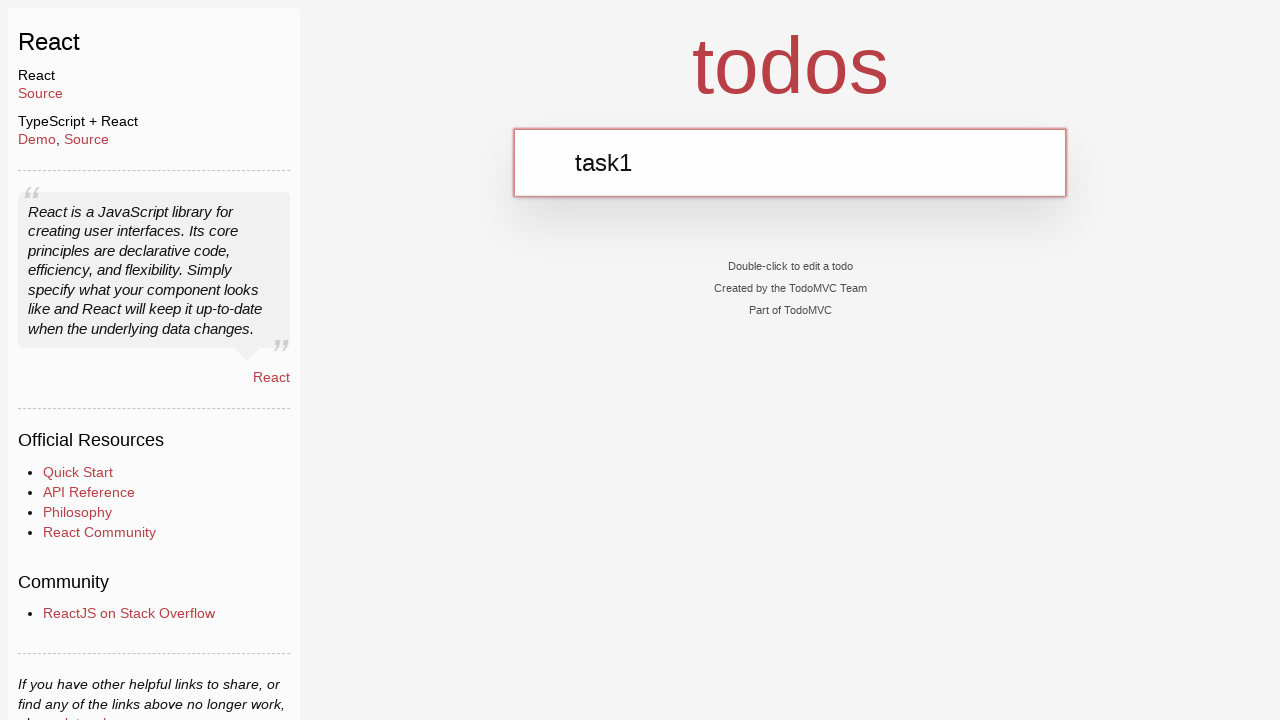

Pressed Enter to create task1 on input.new-todo
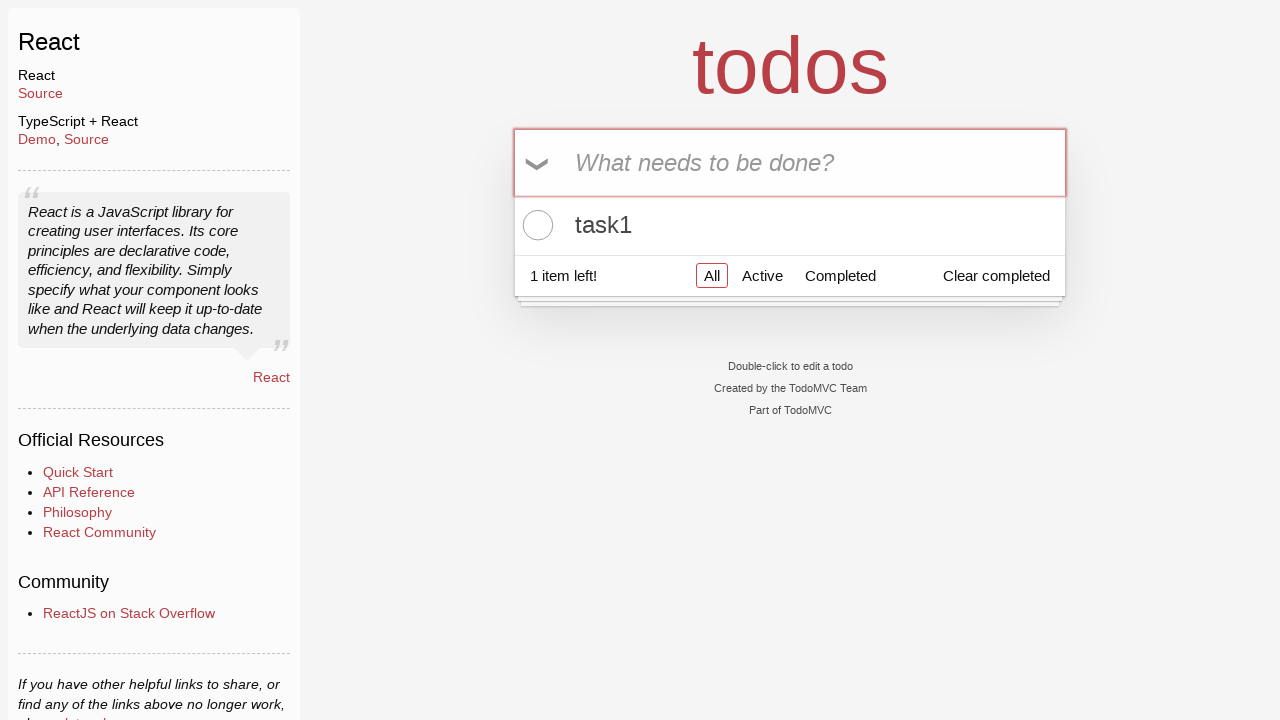

Filled new task input with 'task2' on input.new-todo
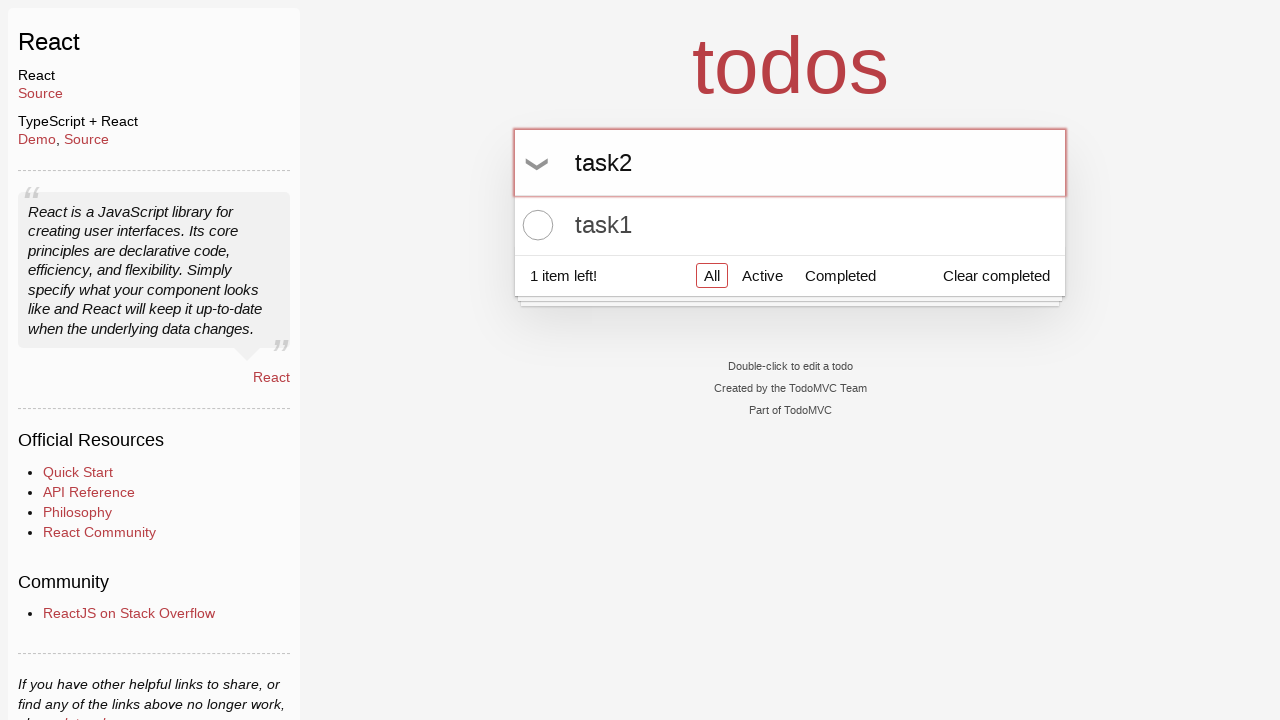

Pressed Enter to create task2 on input.new-todo
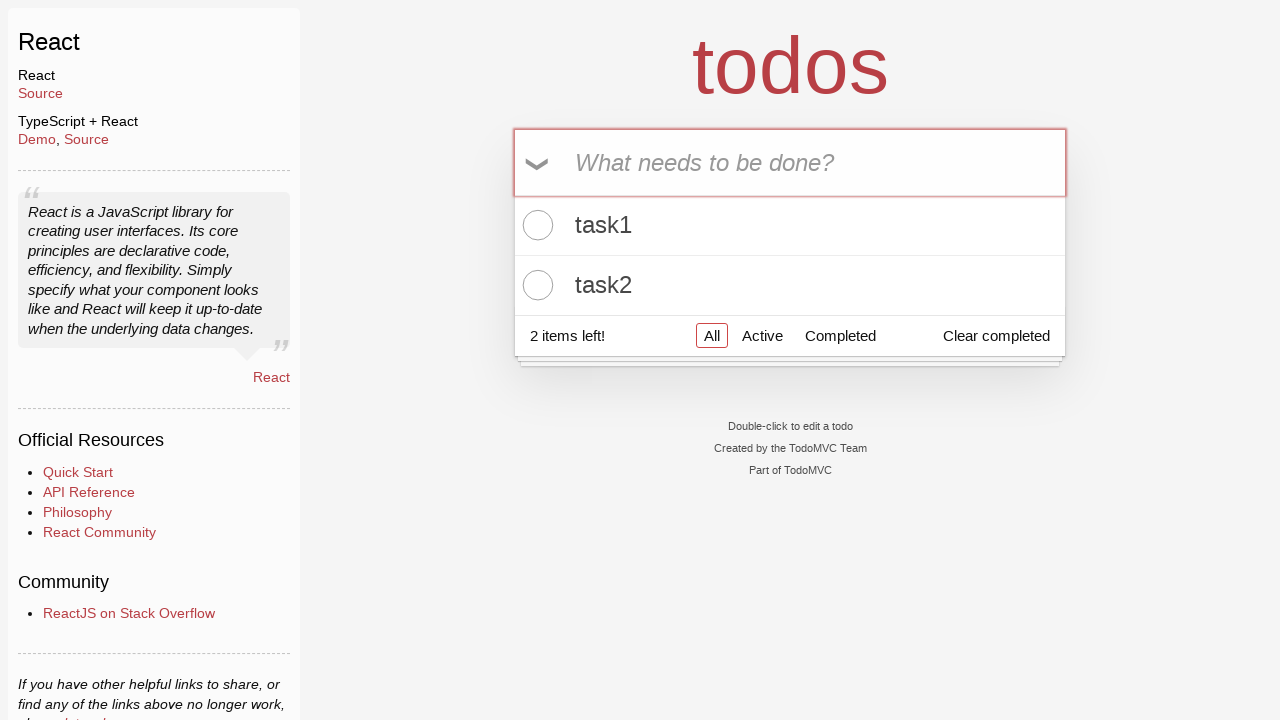

Filled new task input with 'task3' on input.new-todo
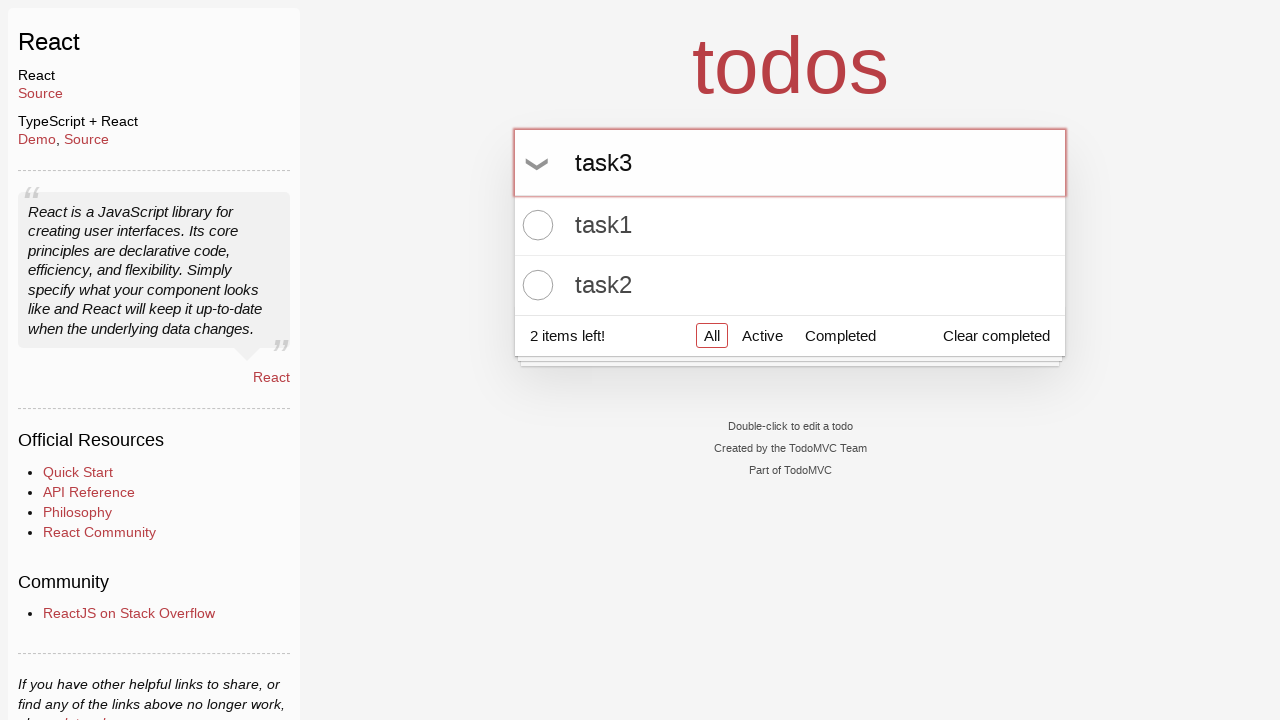

Pressed Enter to create task3 on input.new-todo
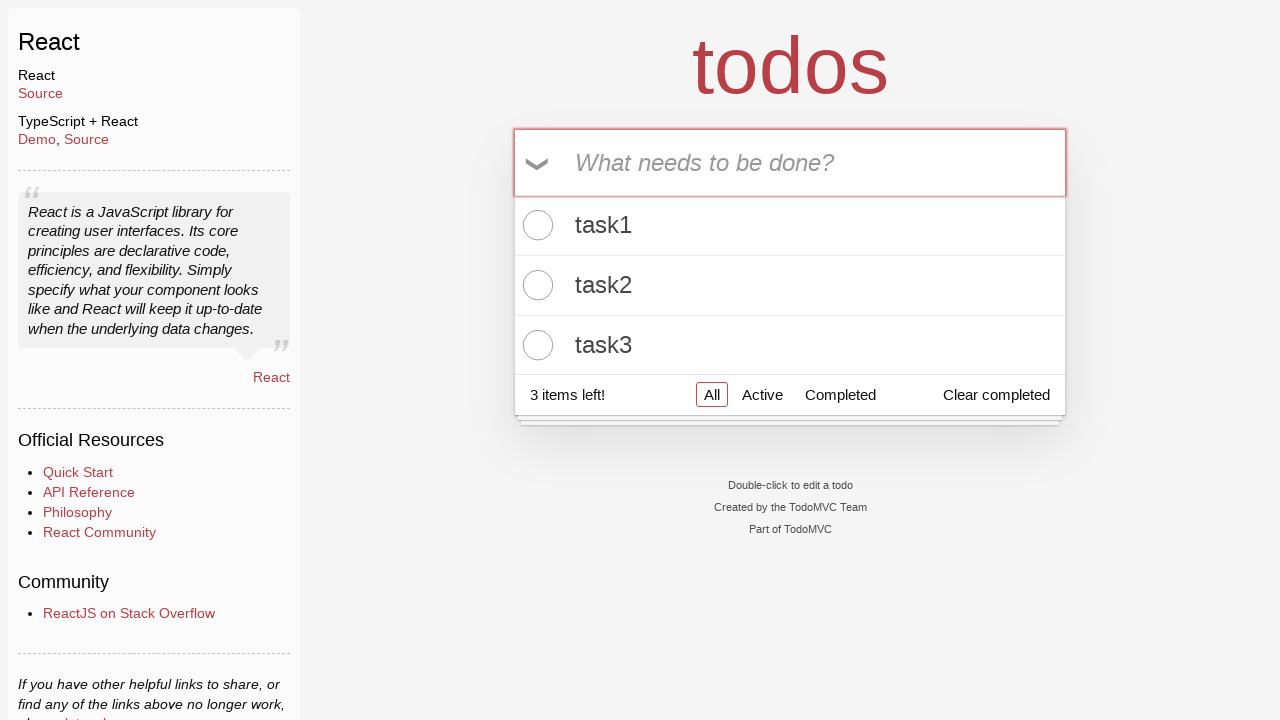

Marked task 1 as completed at (535, 225) on [data-testid='todo-item-toggle'] >> nth=0
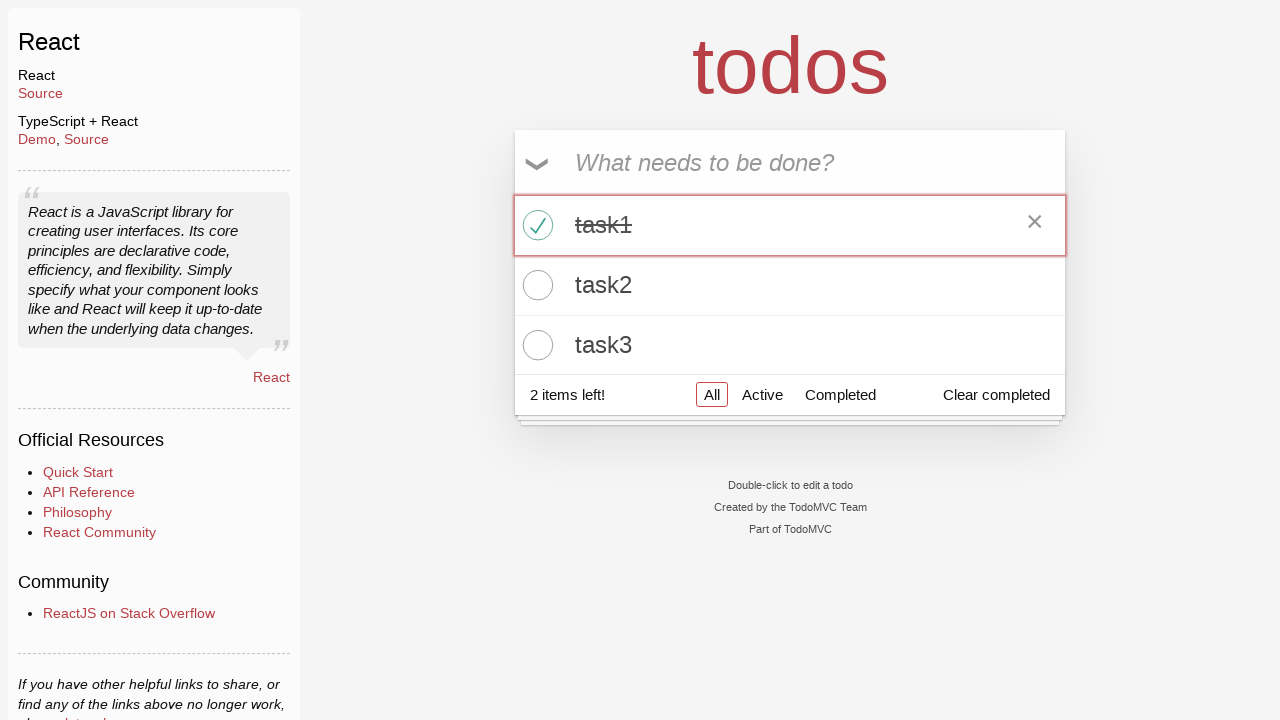

Marked task 2 as completed at (535, 285) on [data-testid='todo-item-toggle'] >> nth=1
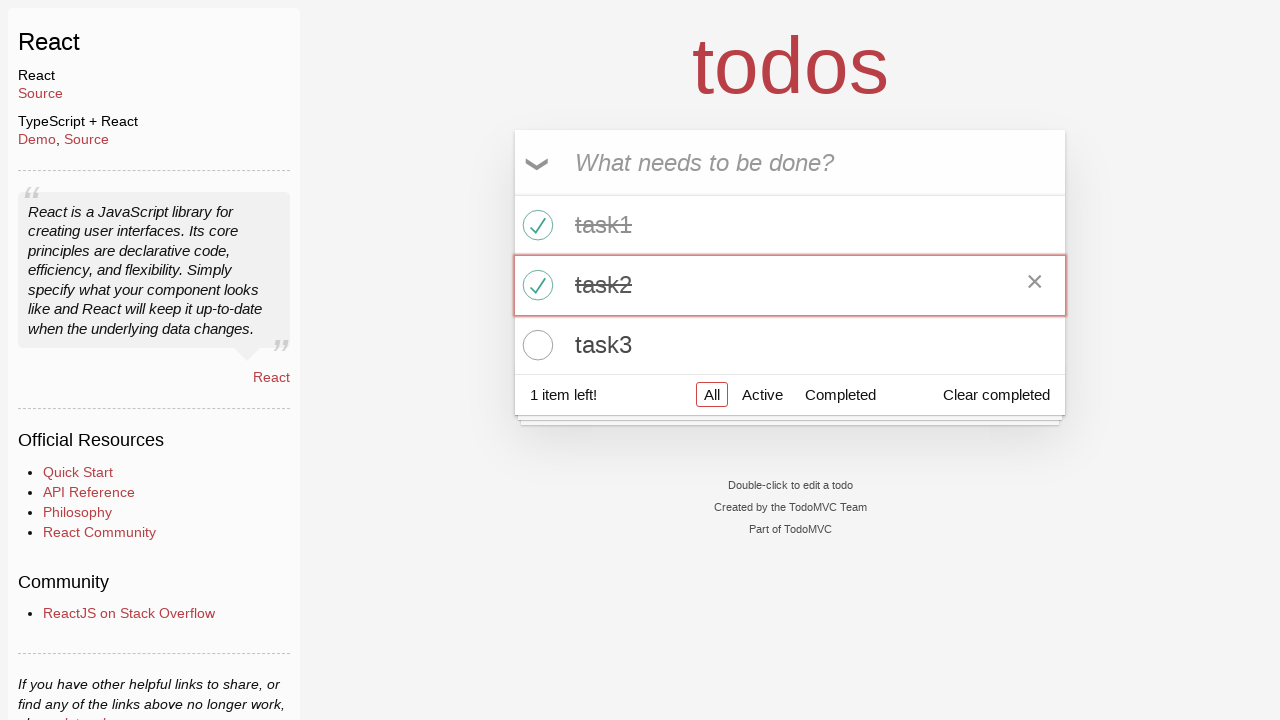

Marked task 3 as completed at (535, 345) on [data-testid='todo-item-toggle'] >> nth=2
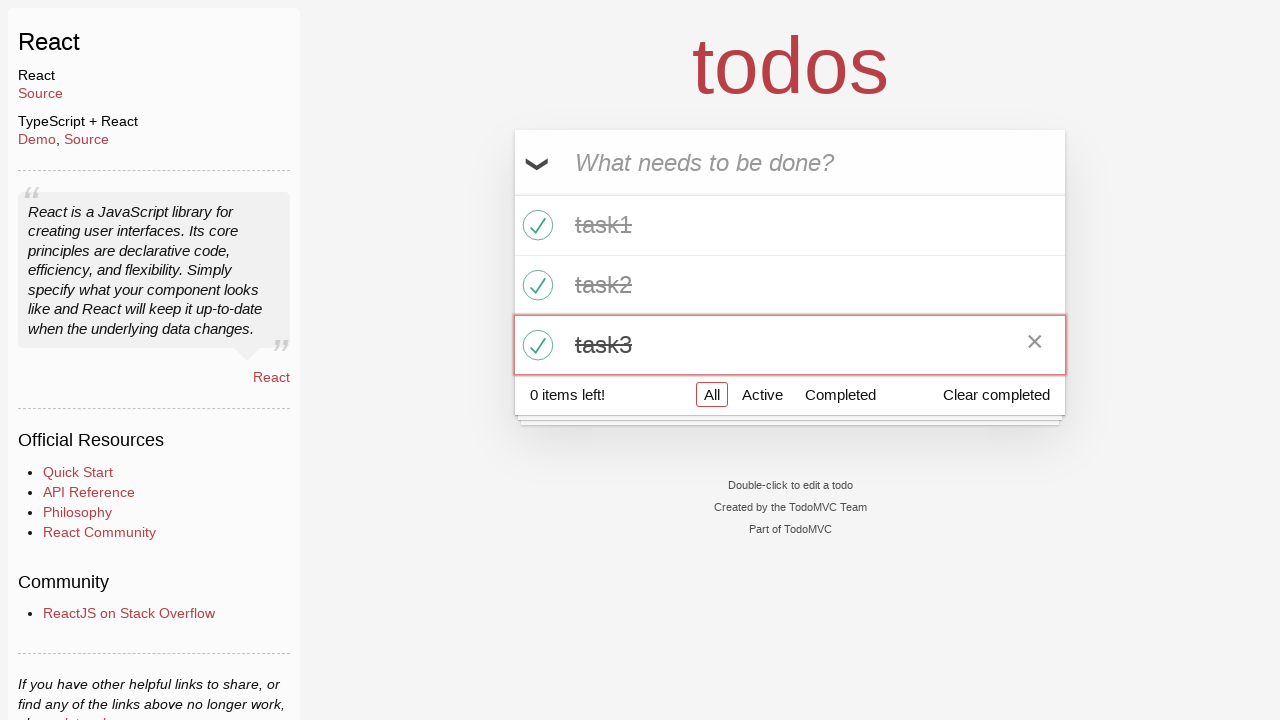

Clicked 'Clear completed' button to remove all completed tasks at (996, 395) on .clear-completed
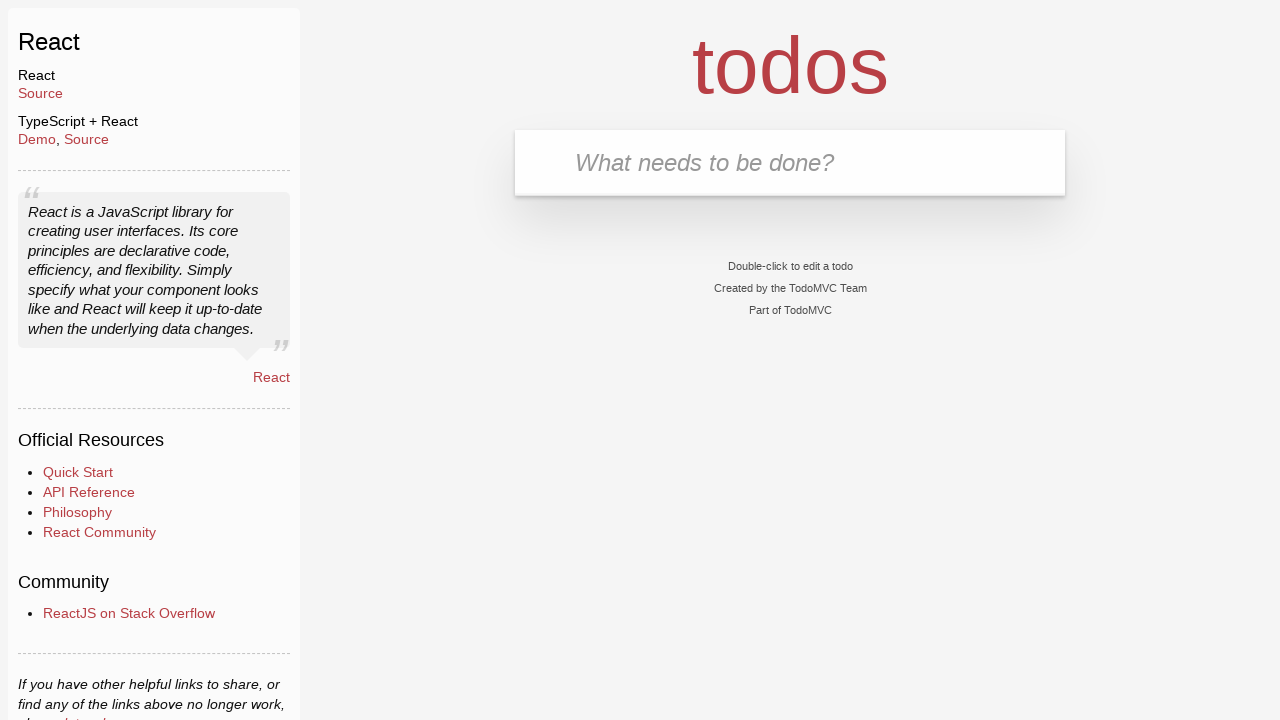

Verified that all tasks have been cleared (task count is 0)
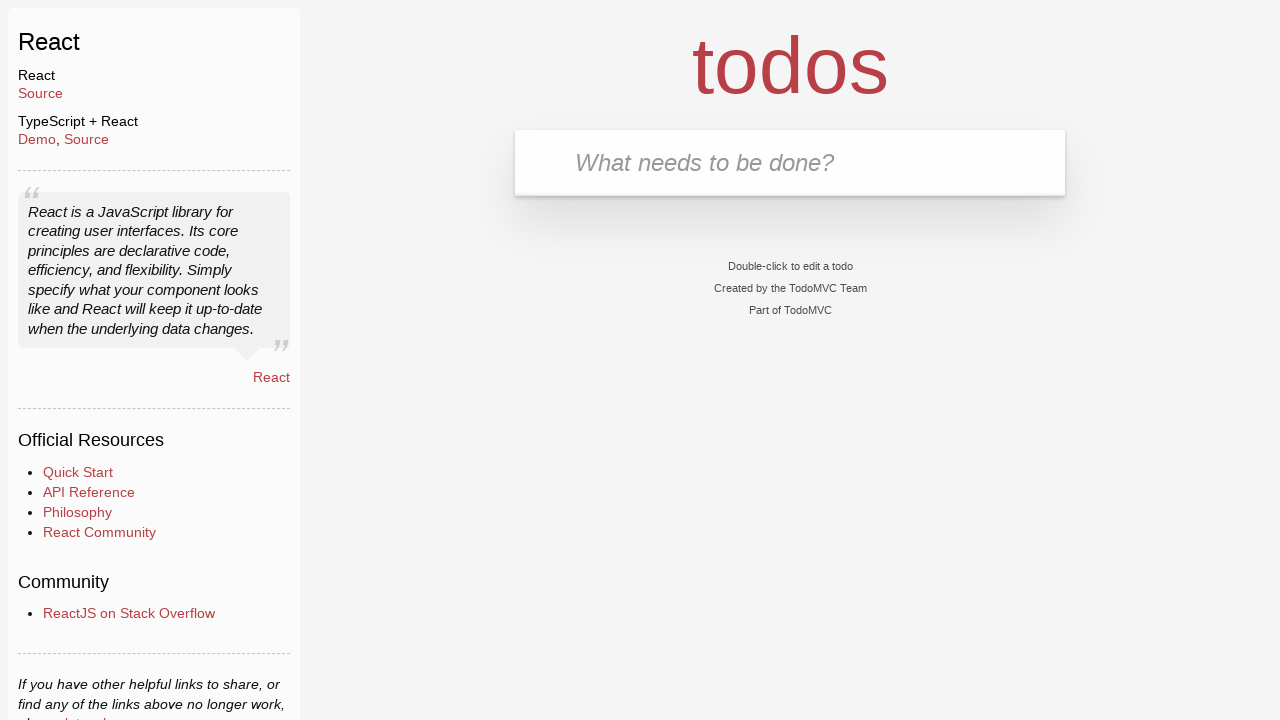

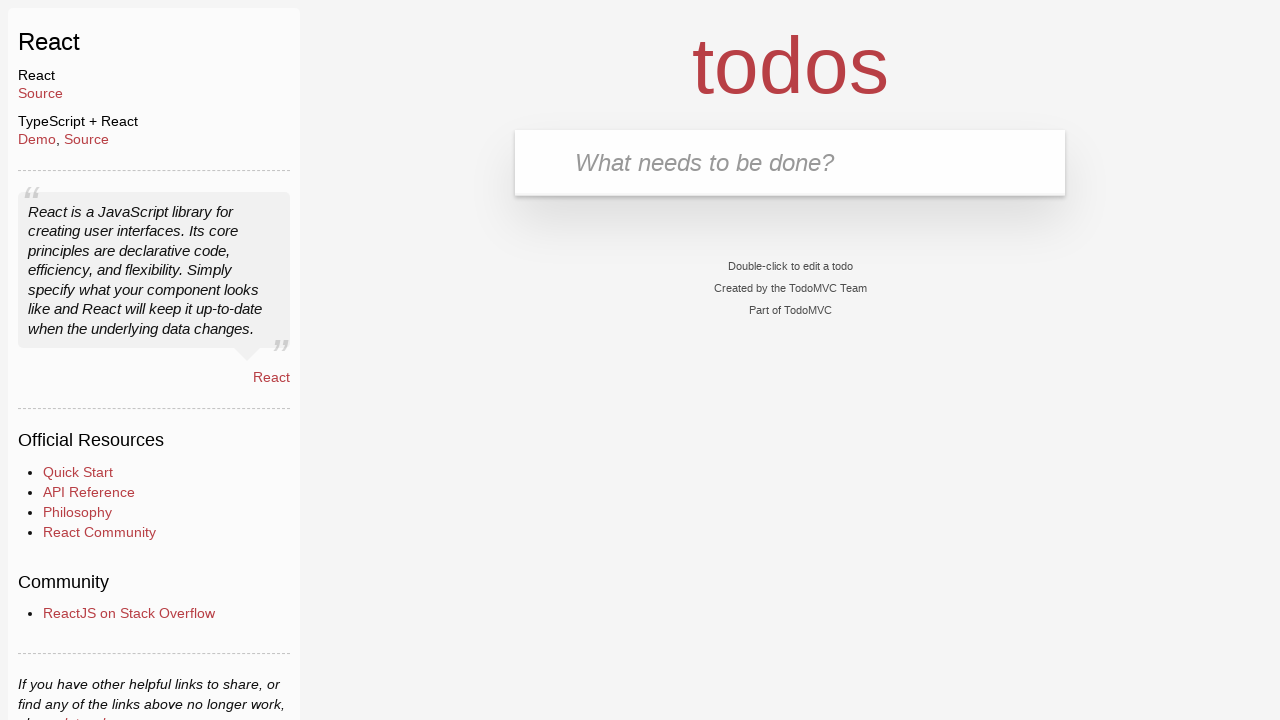